Tests completing a web form by filling in personal information fields, selecting radio buttons, checkboxes, dropdown, and submitting the form

Starting URL: https://formy-project.herokuapp.com/

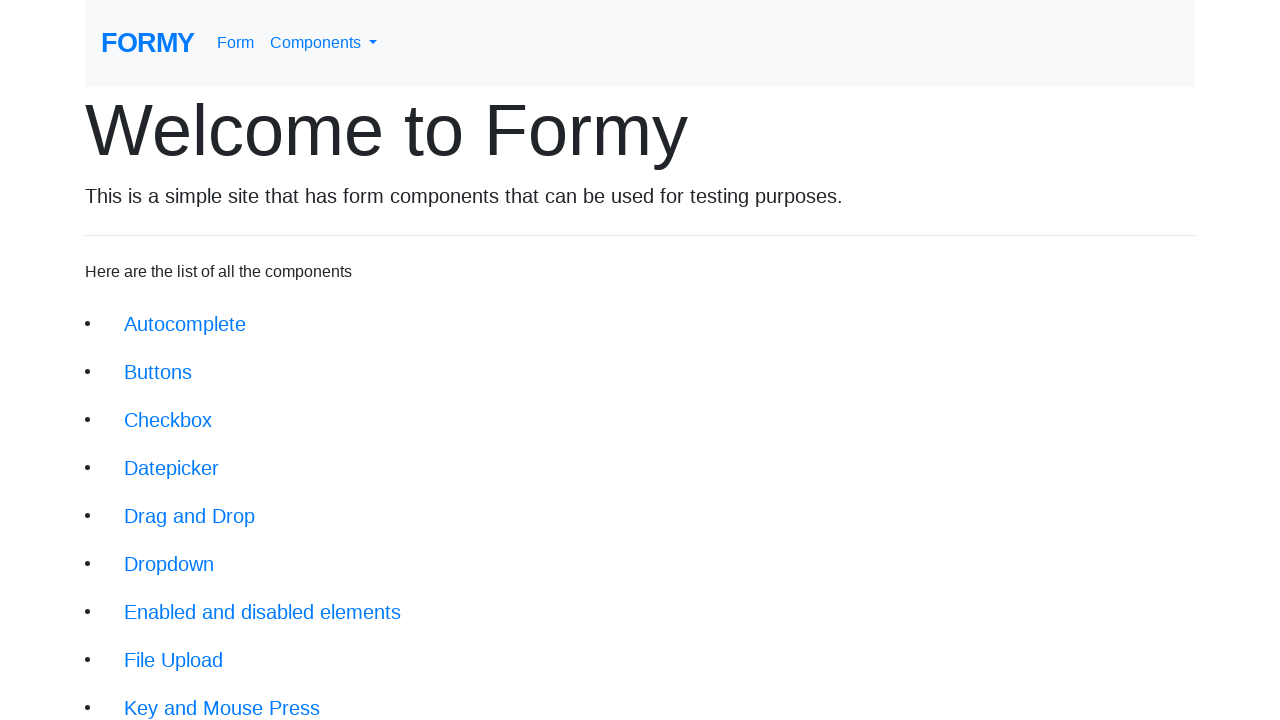

Clicked on form link to navigate to form page at (236, 43) on a[href='/form']
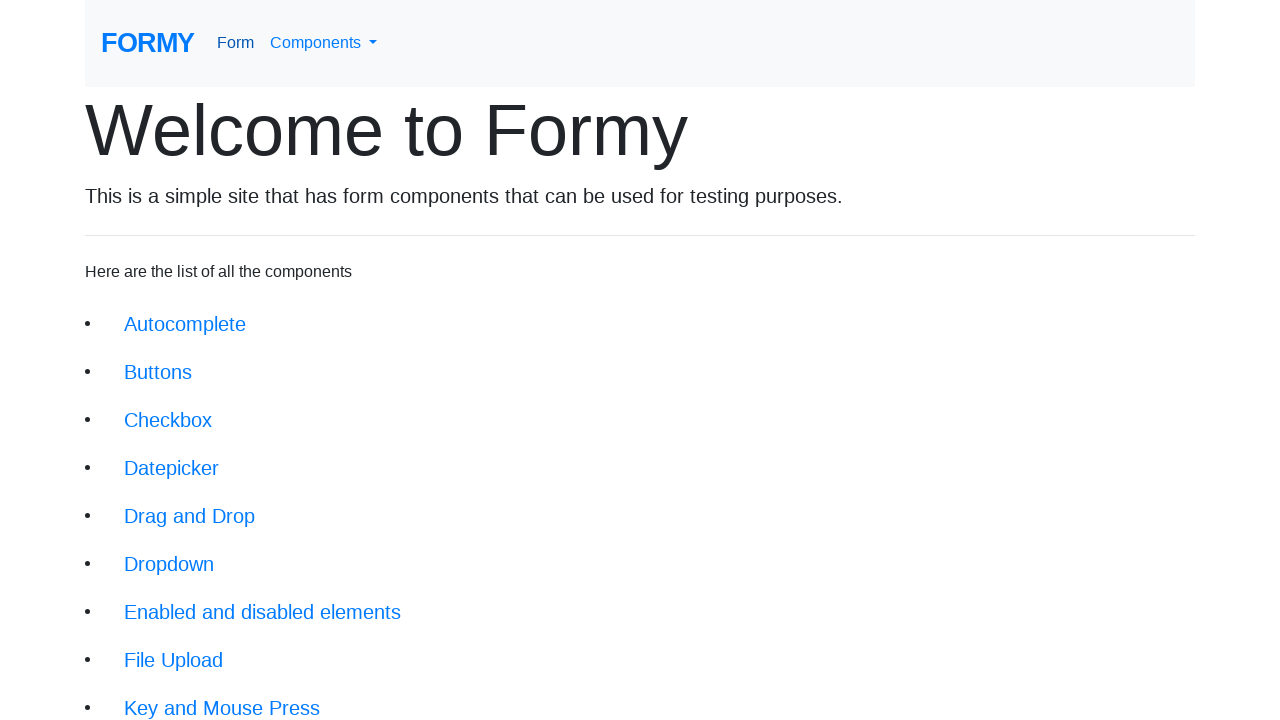

Filled first name field with 'John' on #first-name
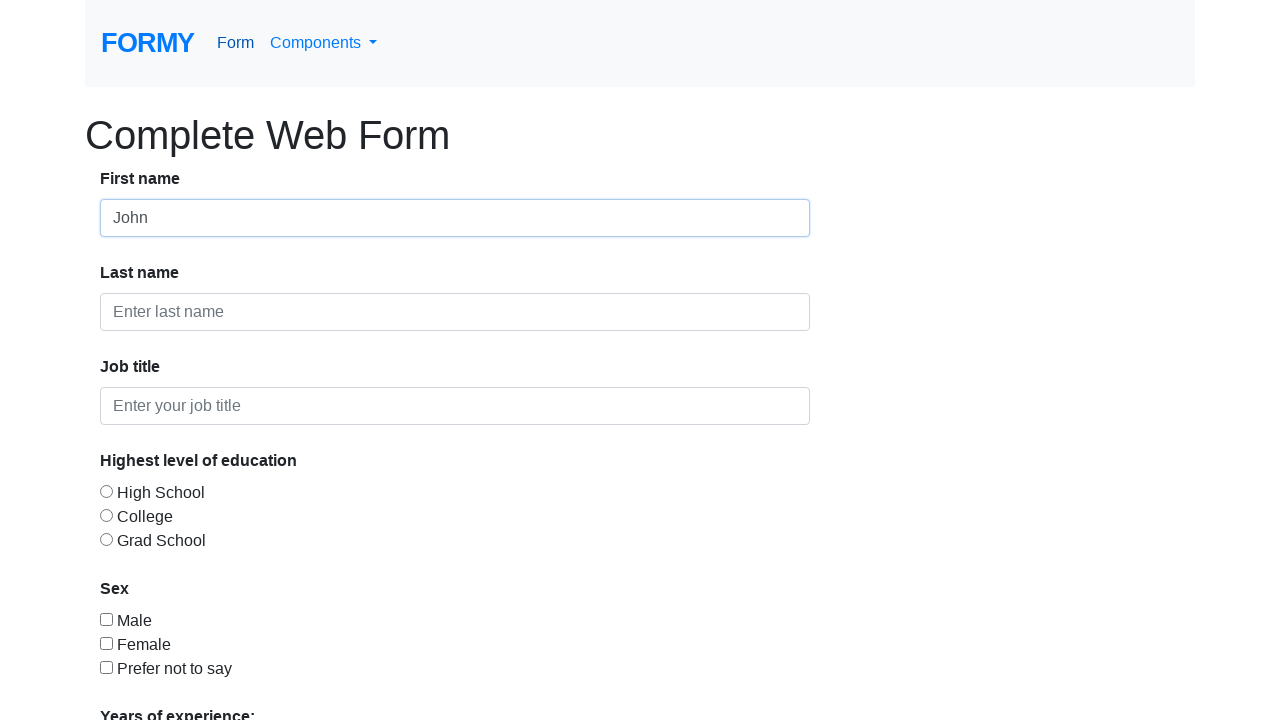

Filled last name field with 'Doe' on #last-name
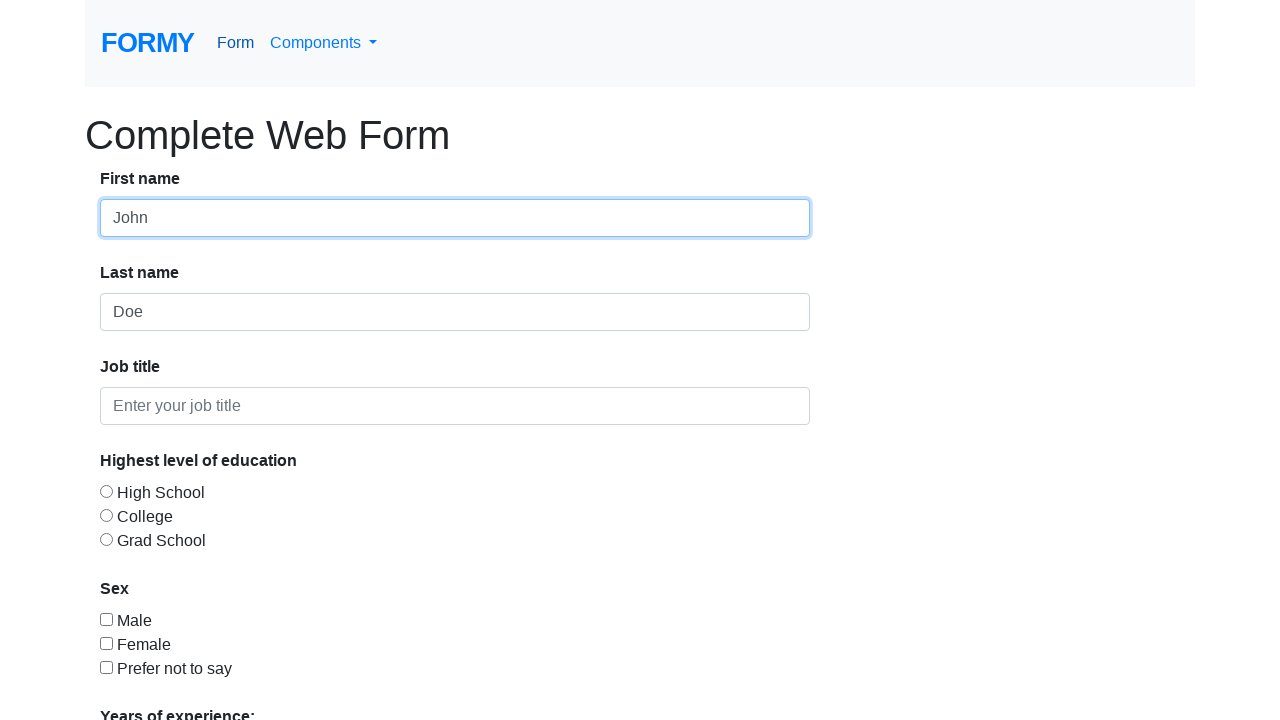

Filled job title field with 'Unemployed' on #job-title
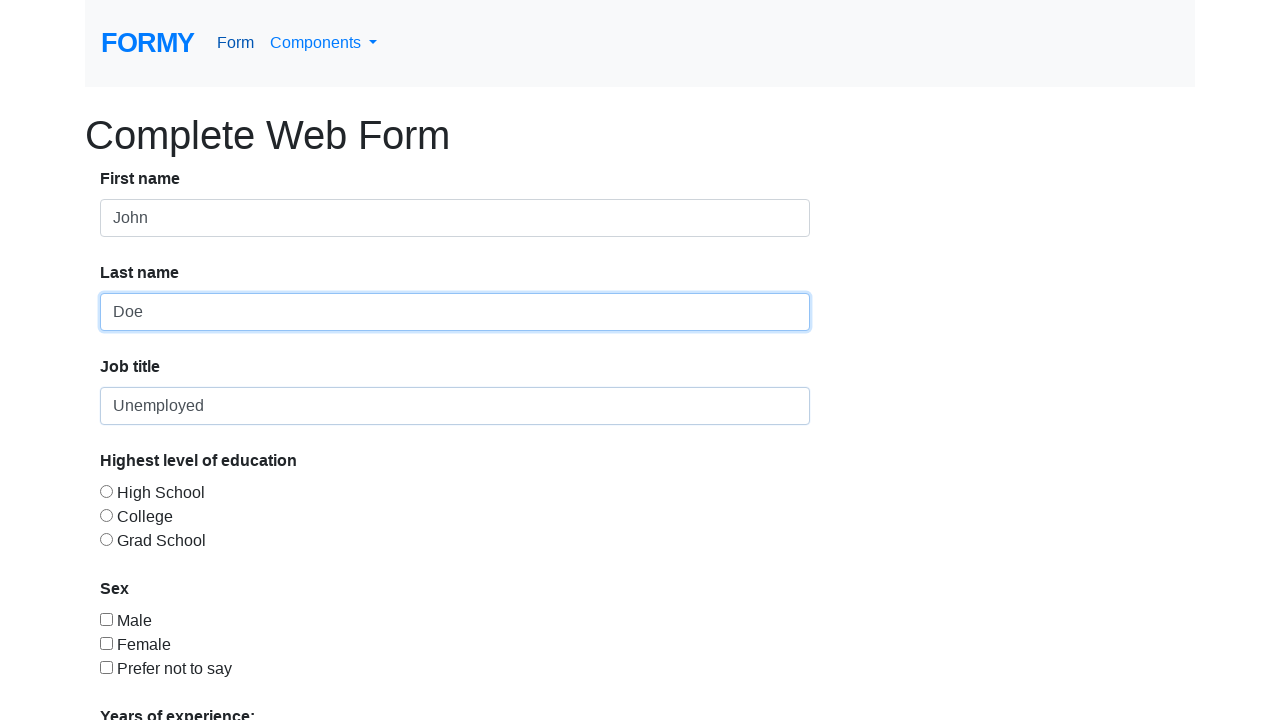

Selected radio button for education level option 3 at (106, 539) on #radio-button-3
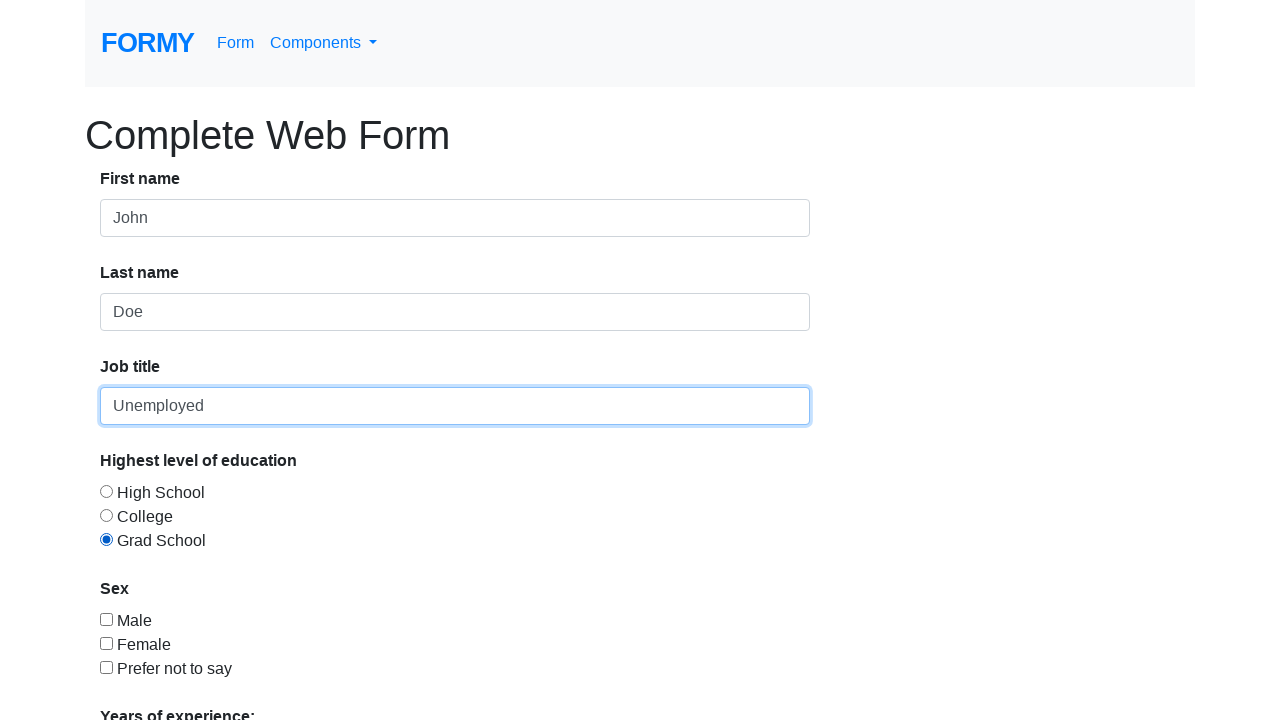

Clicked checkbox option 3 at (106, 667) on #checkbox-3
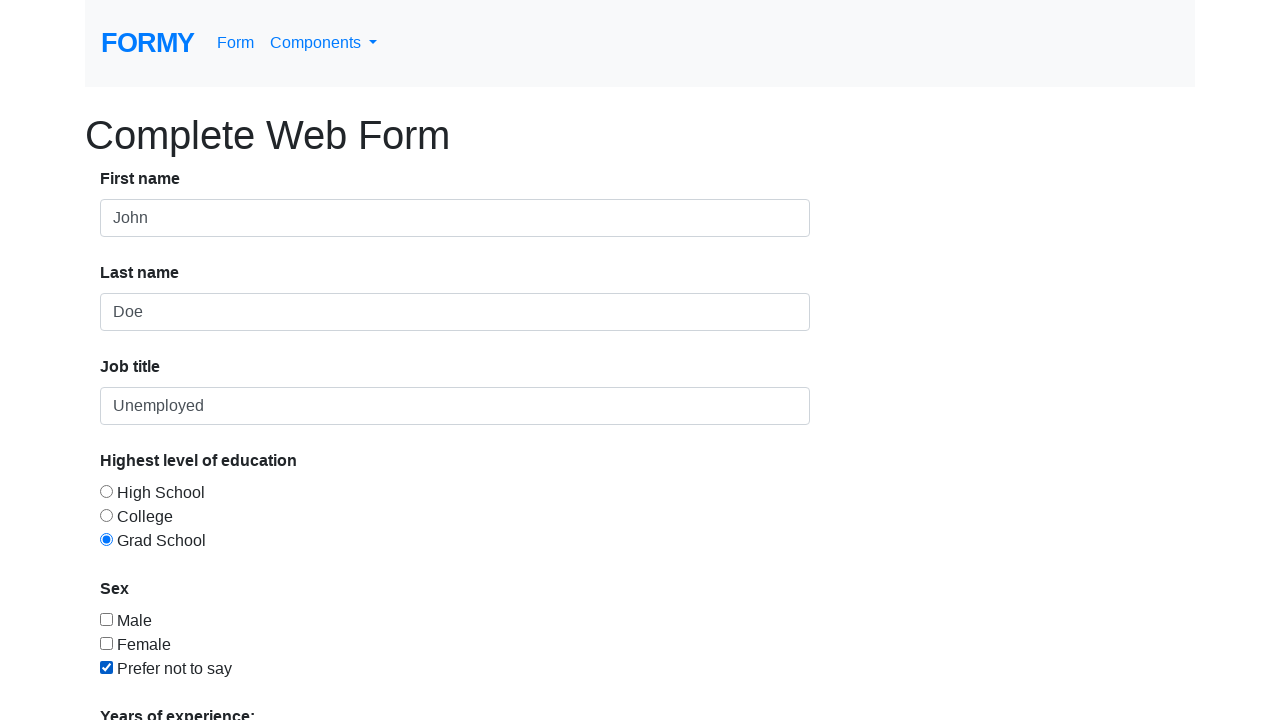

Selected option '1' from dropdown menu on #select-menu
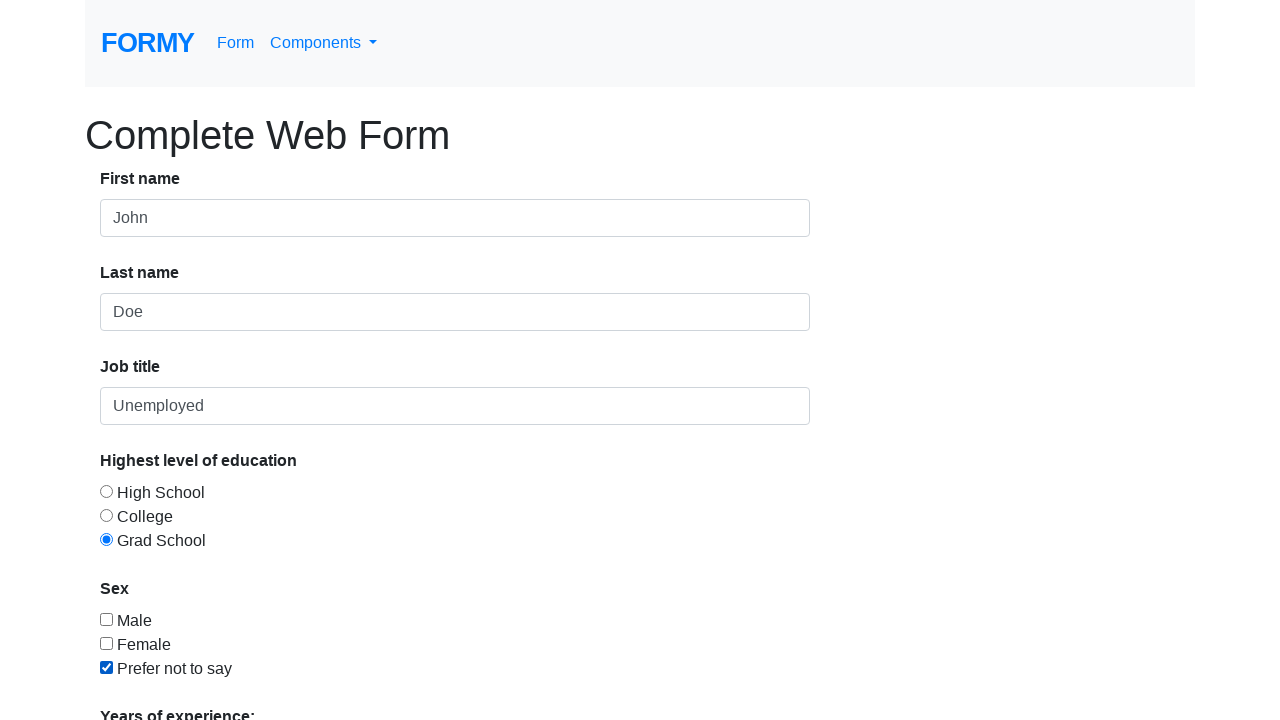

Clicked submit link to submit the form at (148, 680) on a[href='/thanks']
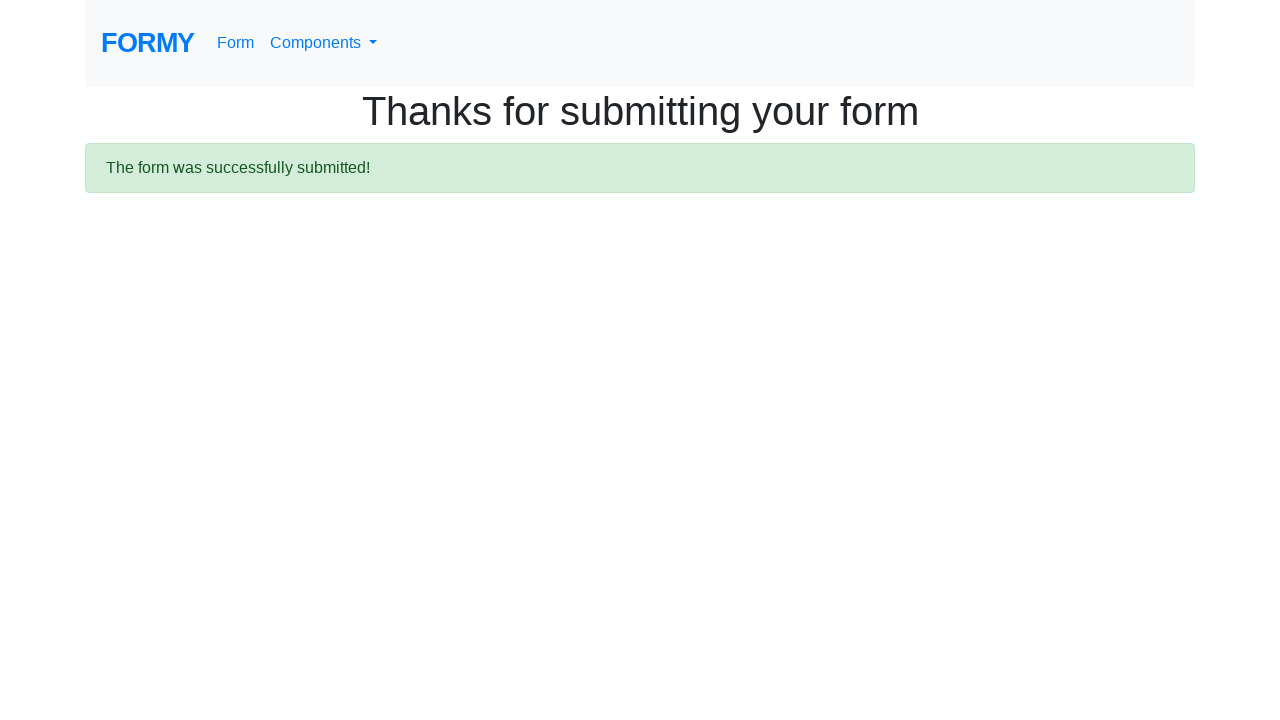

Success alert message appeared, form submission confirmed
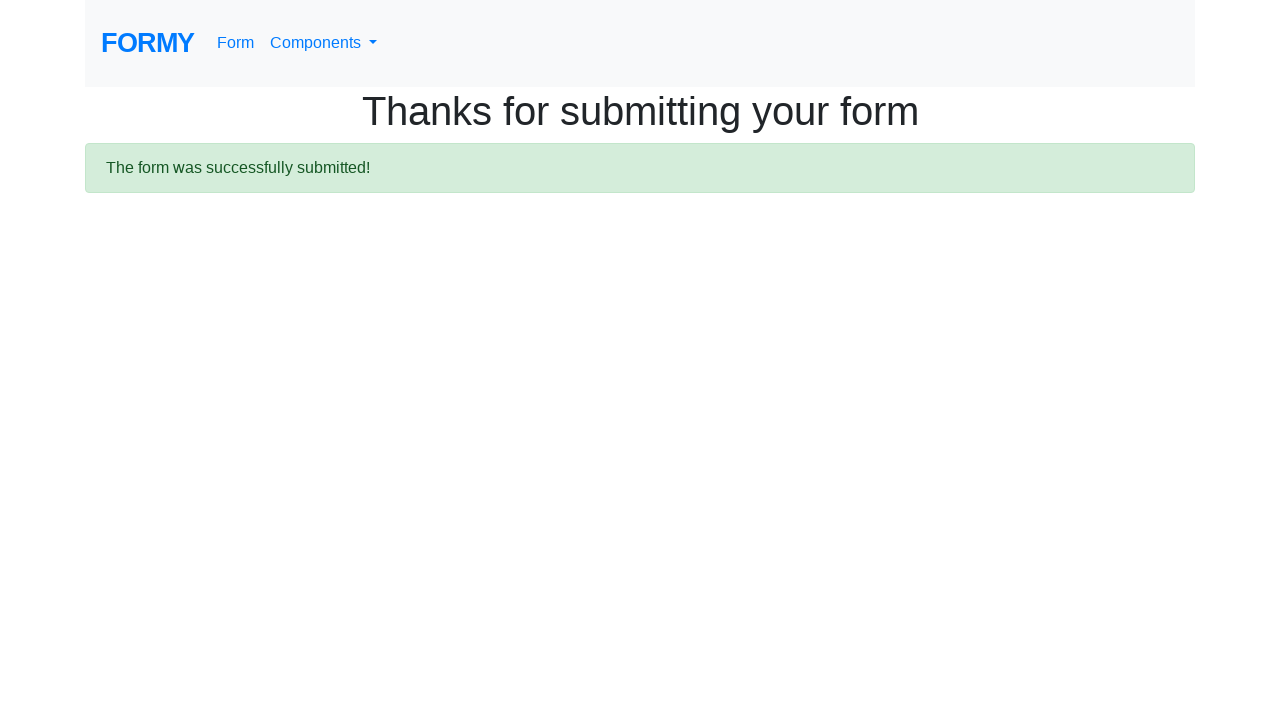

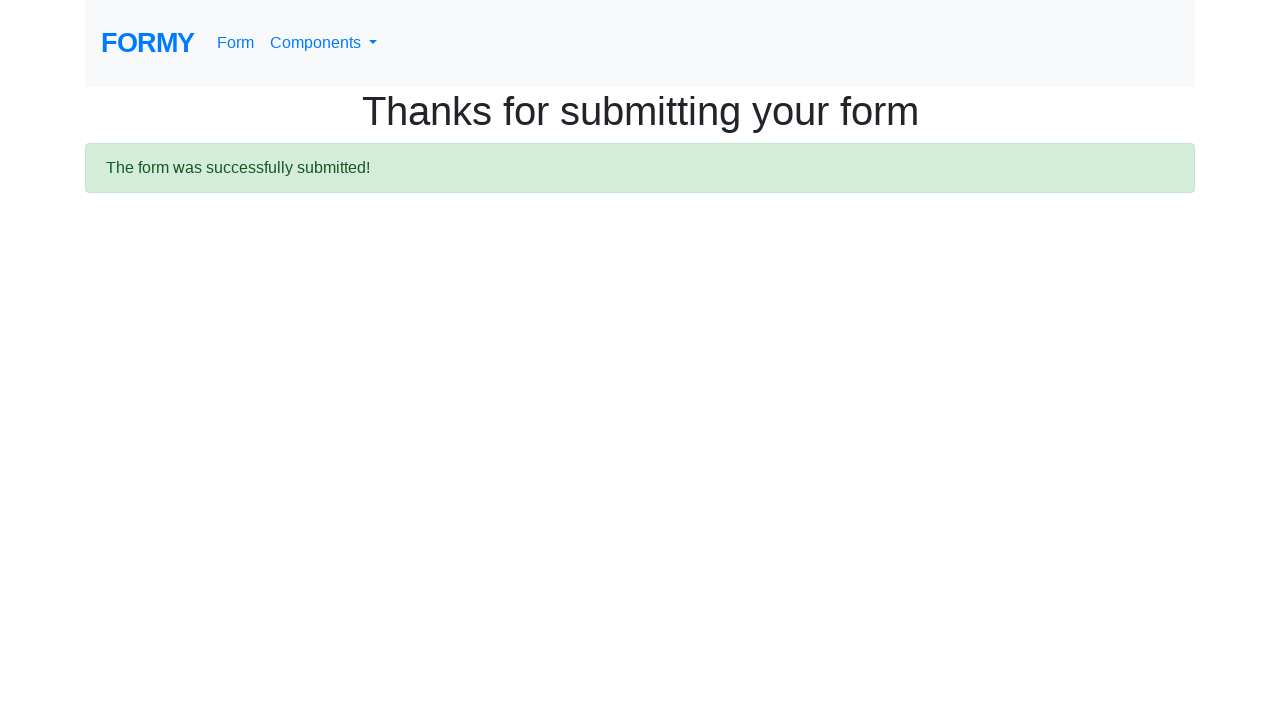